Tests double-click functionality by double-clicking a button and verifying the success message appears

Starting URL: https://demoqa.com/buttons

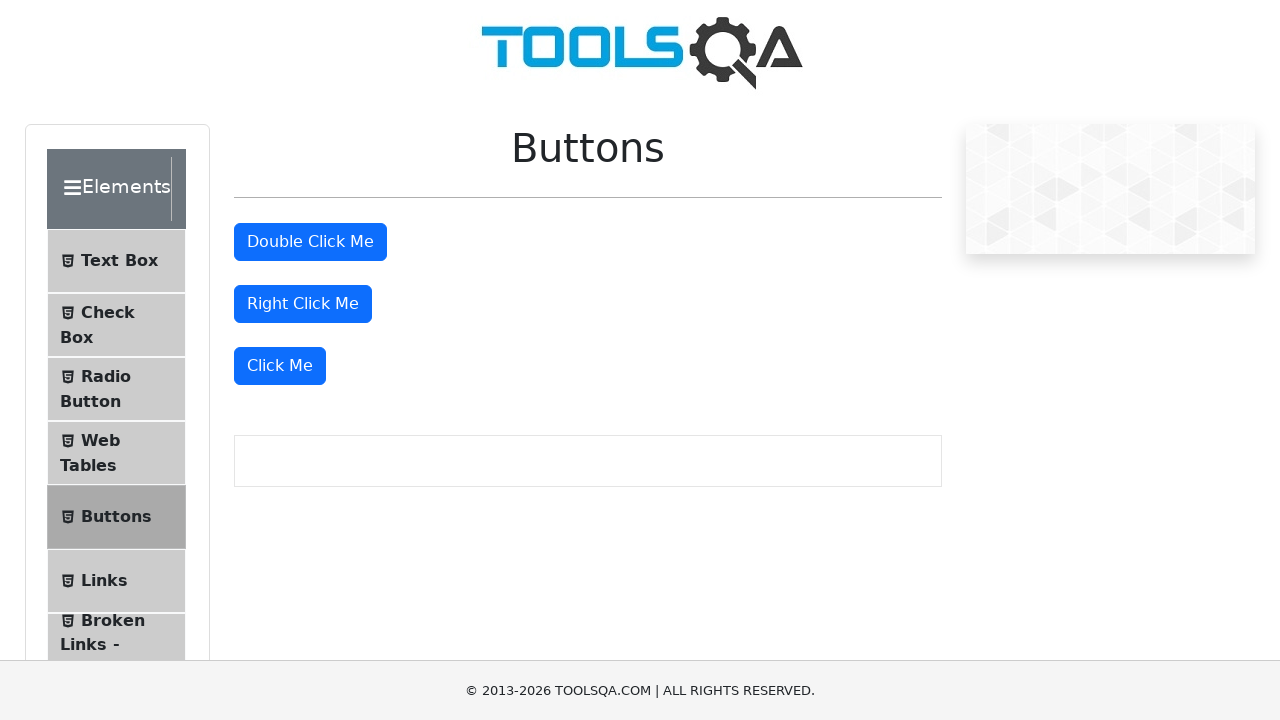

Double-clicked the double click button at (310, 242) on #doubleClickBtn
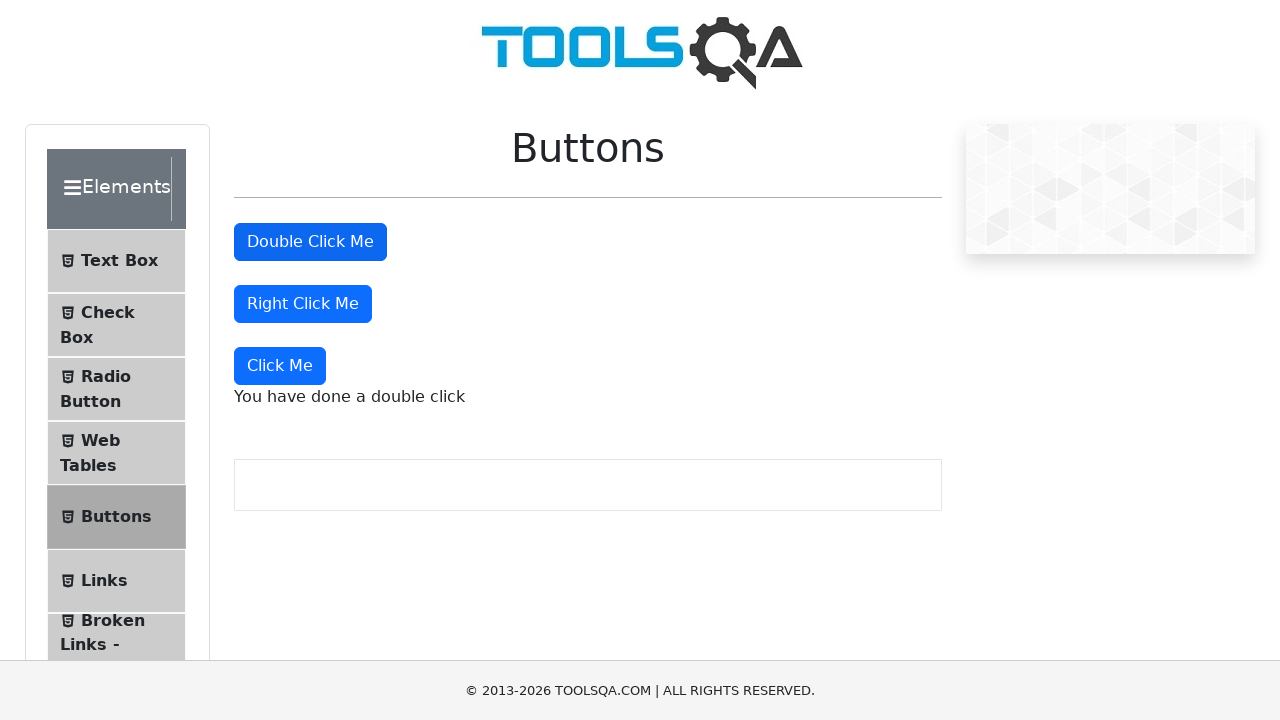

Retrieved double click success message text
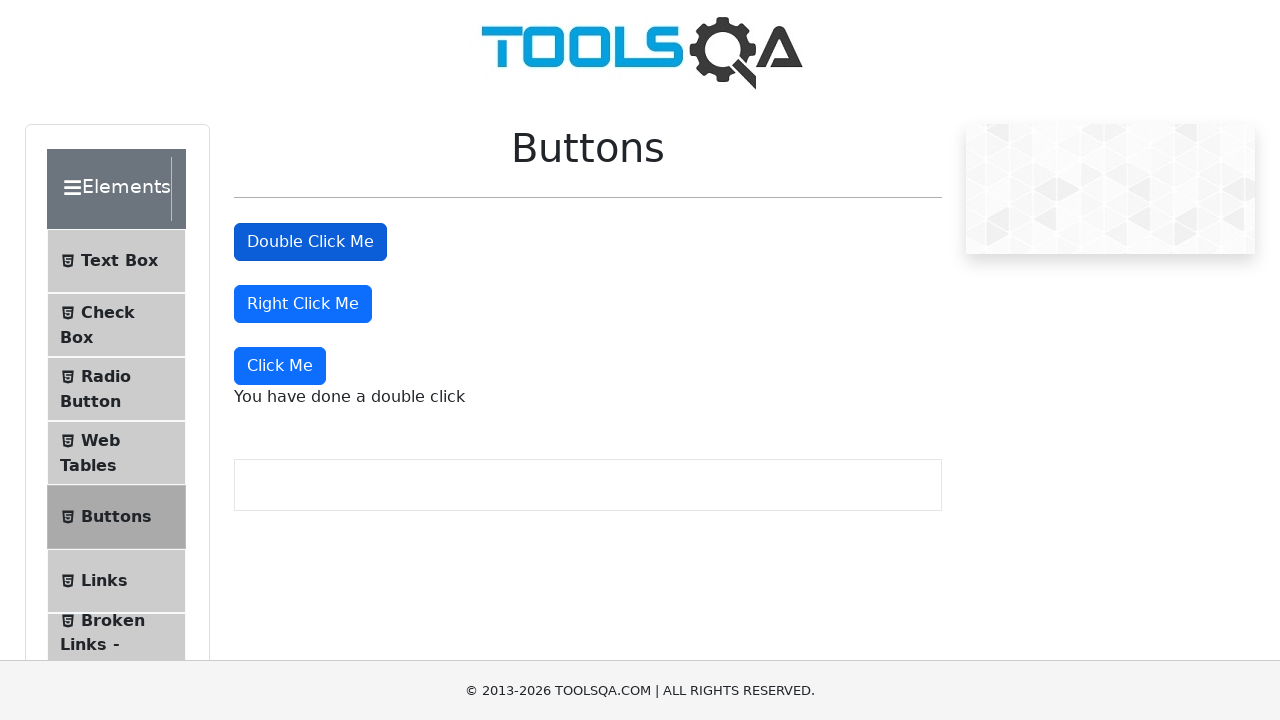

Verified success message matches expected text 'You have done a double click'
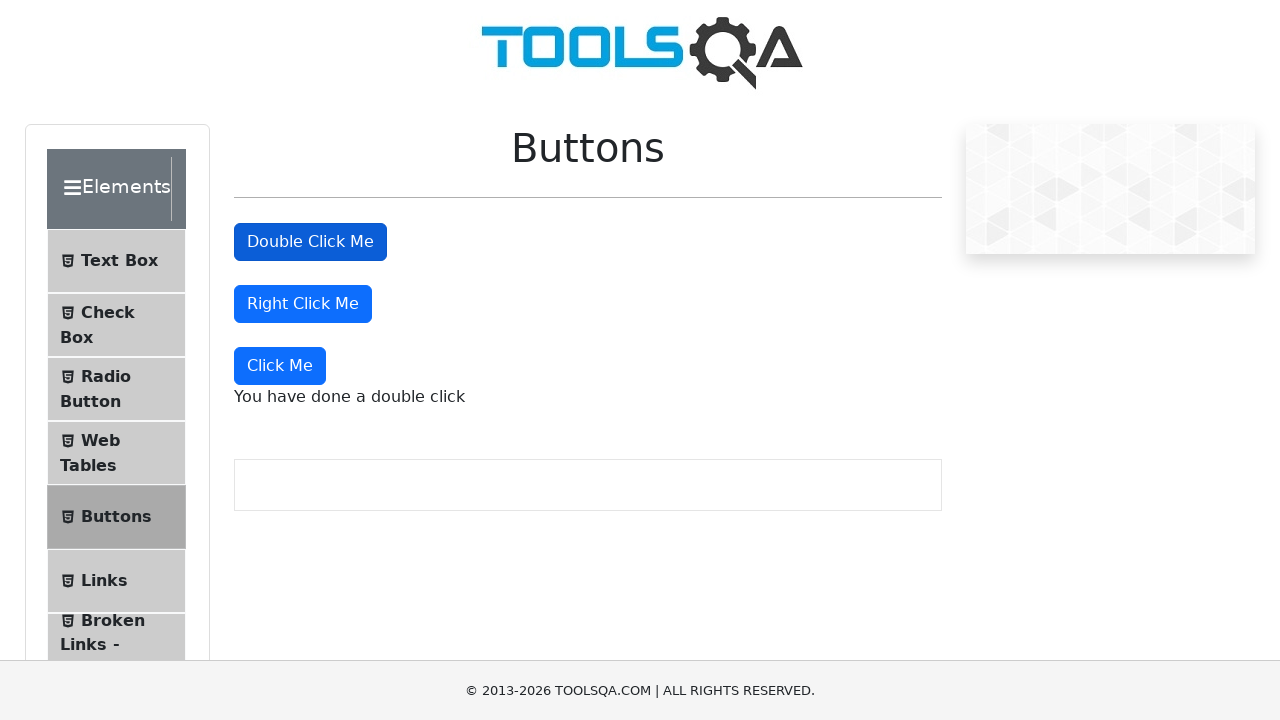

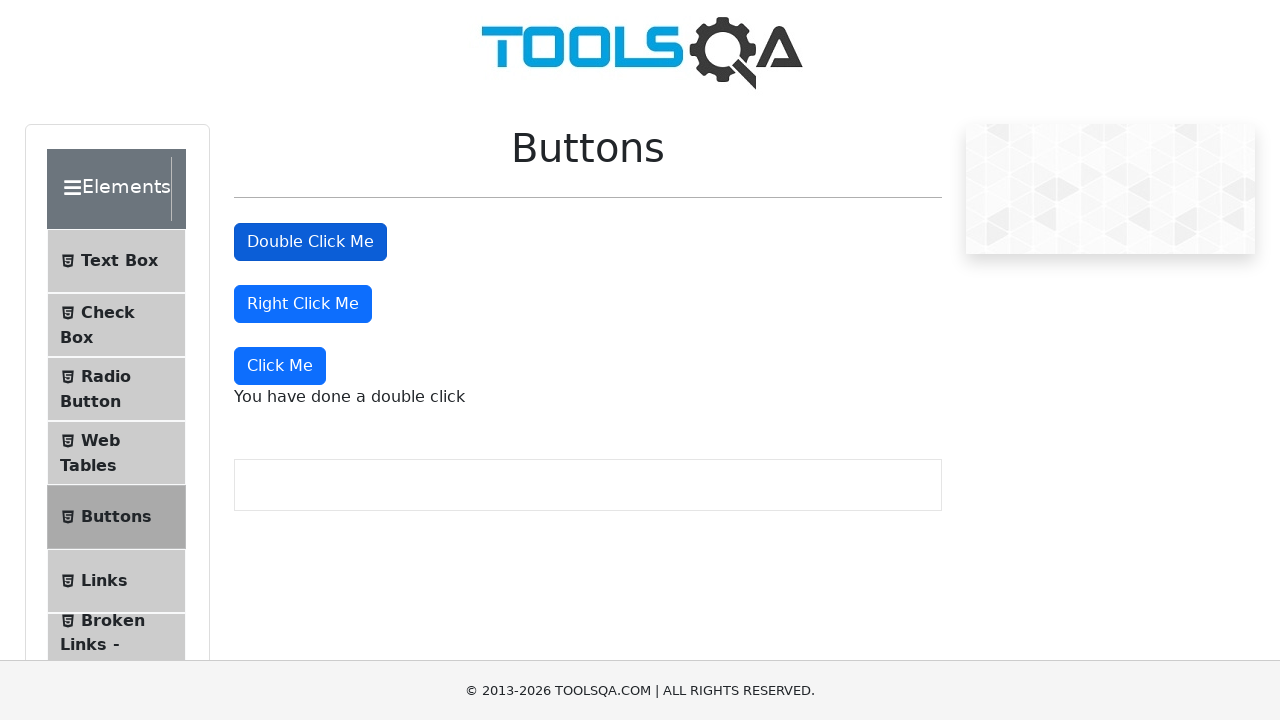